Navigates to Ajio e-commerce website and loads the homepage

Starting URL: https://www.ajio.com/

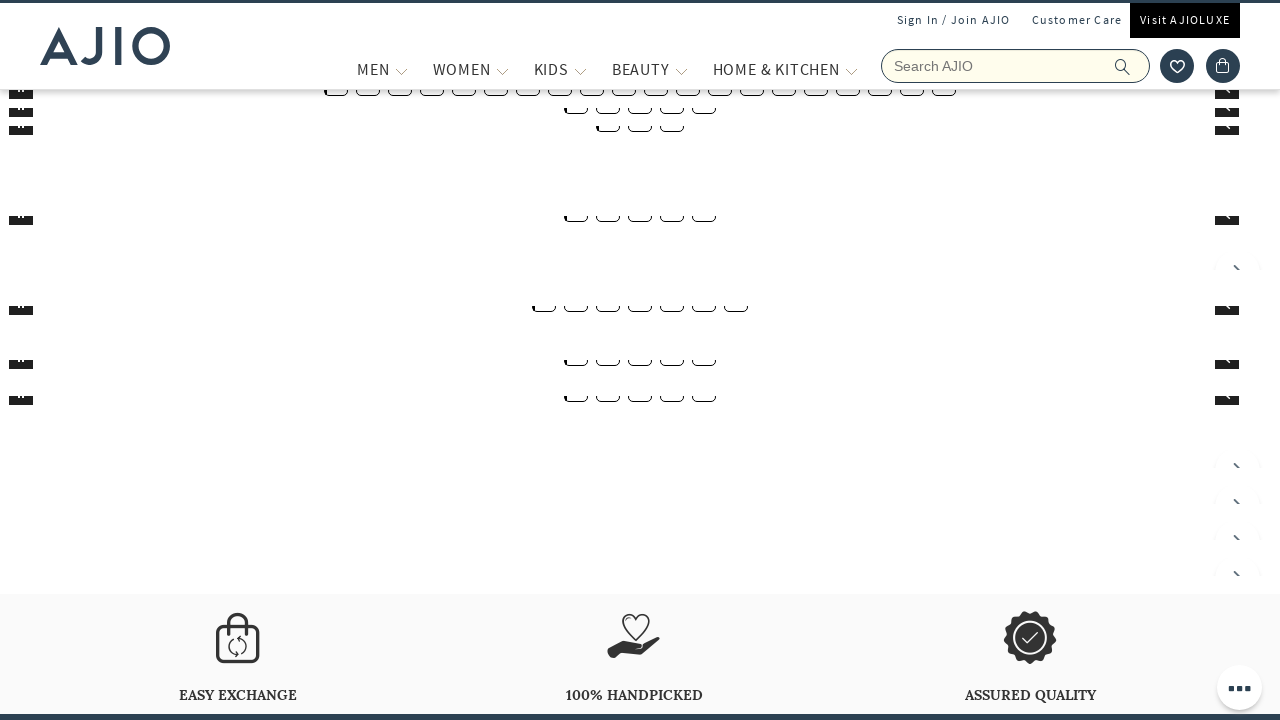

Navigated to Ajio homepage and waited for DOM content to load
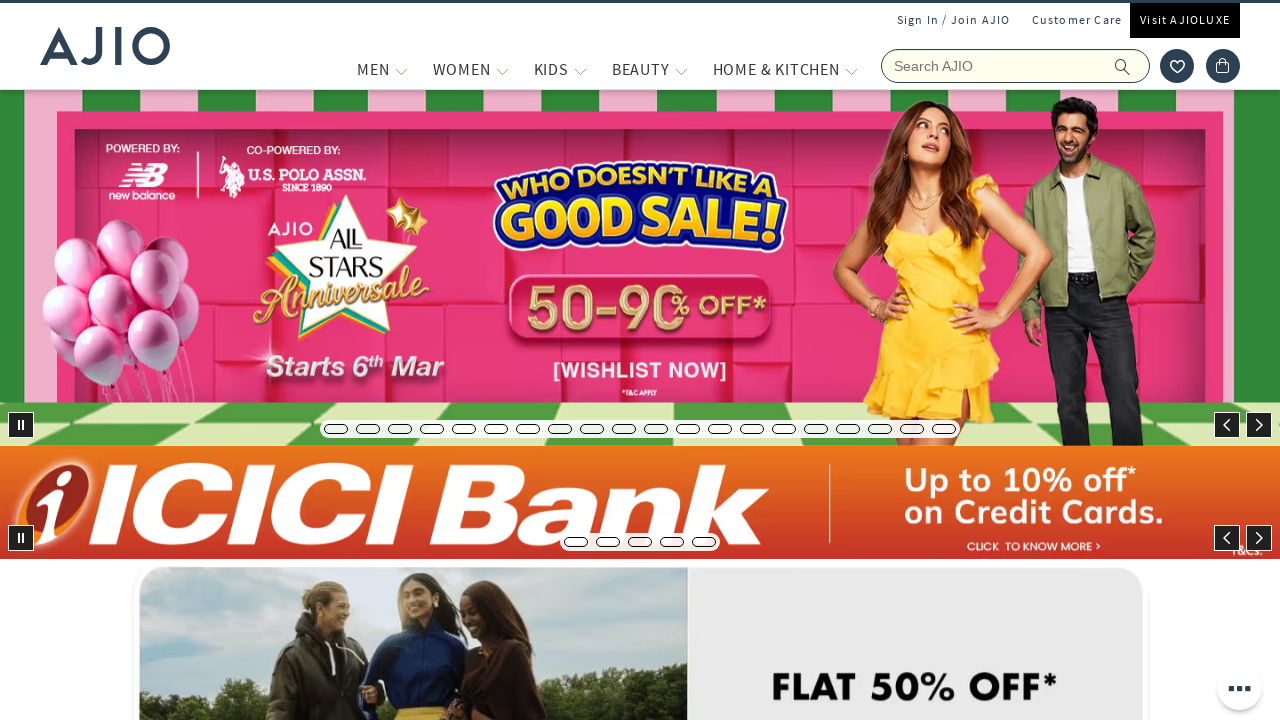

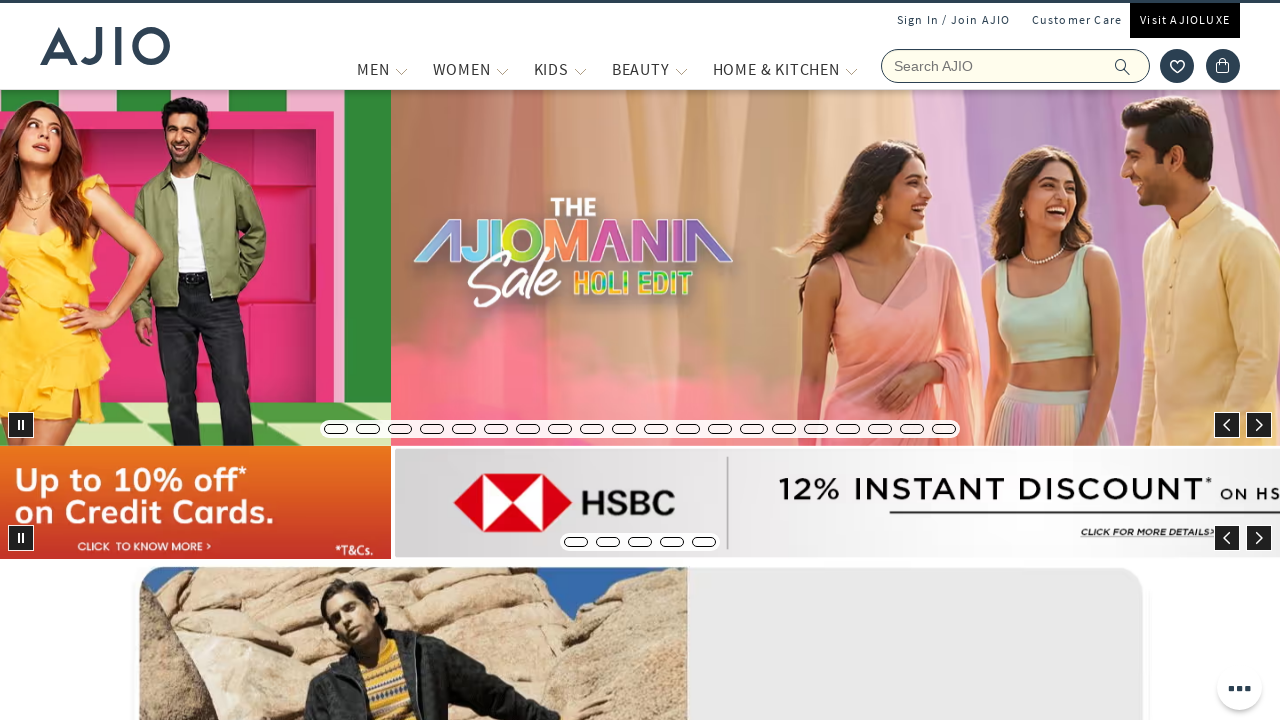